Tests jQuery UI custom dropdown by selecting different number values and verifying the selection is displayed correctly

Starting URL: http://jqueryui.com/resources/demos/selectmenu/default.html

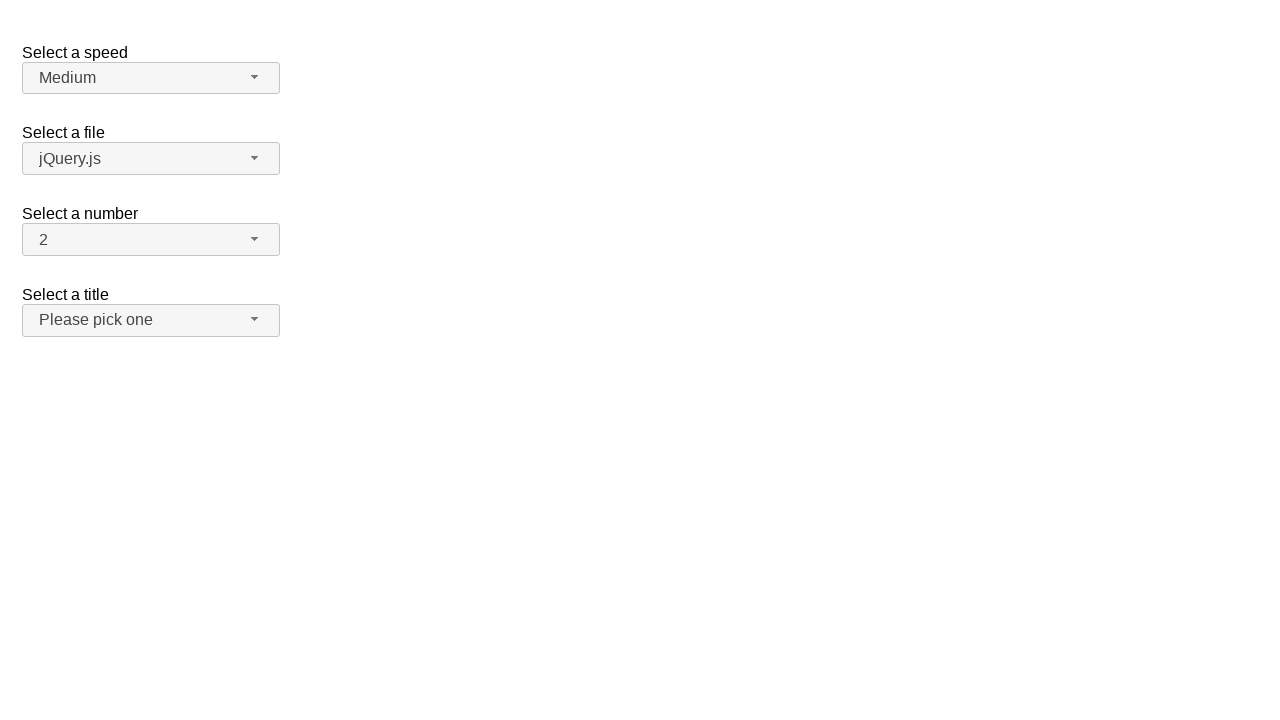

Clicked number dropdown button to open menu at (151, 240) on xpath=//span[@id='number-button']
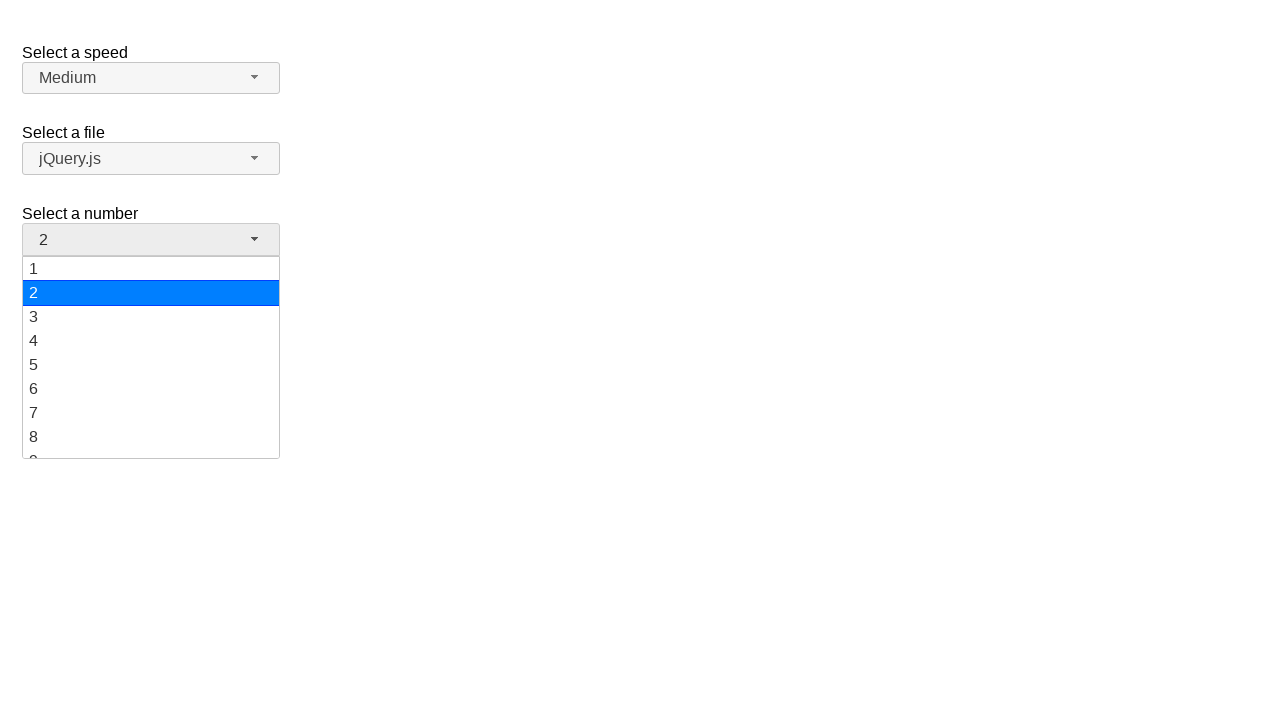

Number dropdown menu loaded
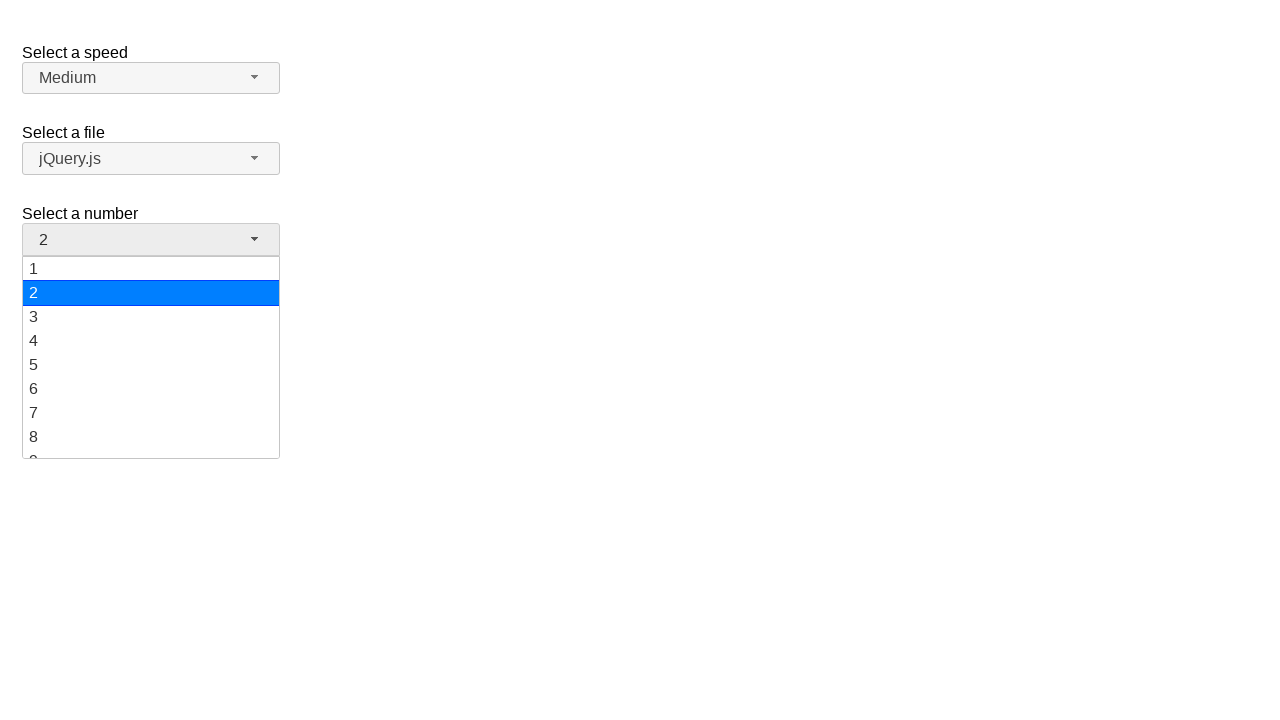

Selected '5' from the number dropdown at (151, 365) on xpath=//ul[@id='number-menu']//div[text()='5']
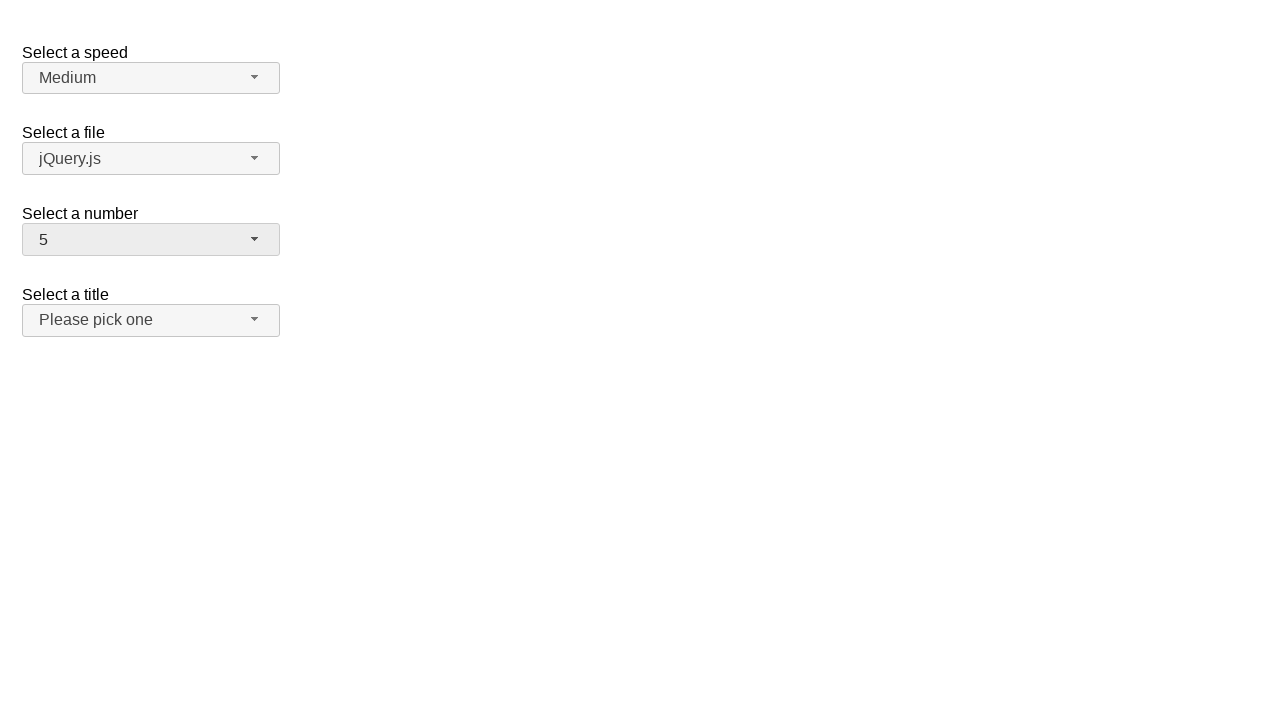

Clicked number dropdown button to open menu at (151, 240) on xpath=//span[@id='number-button']
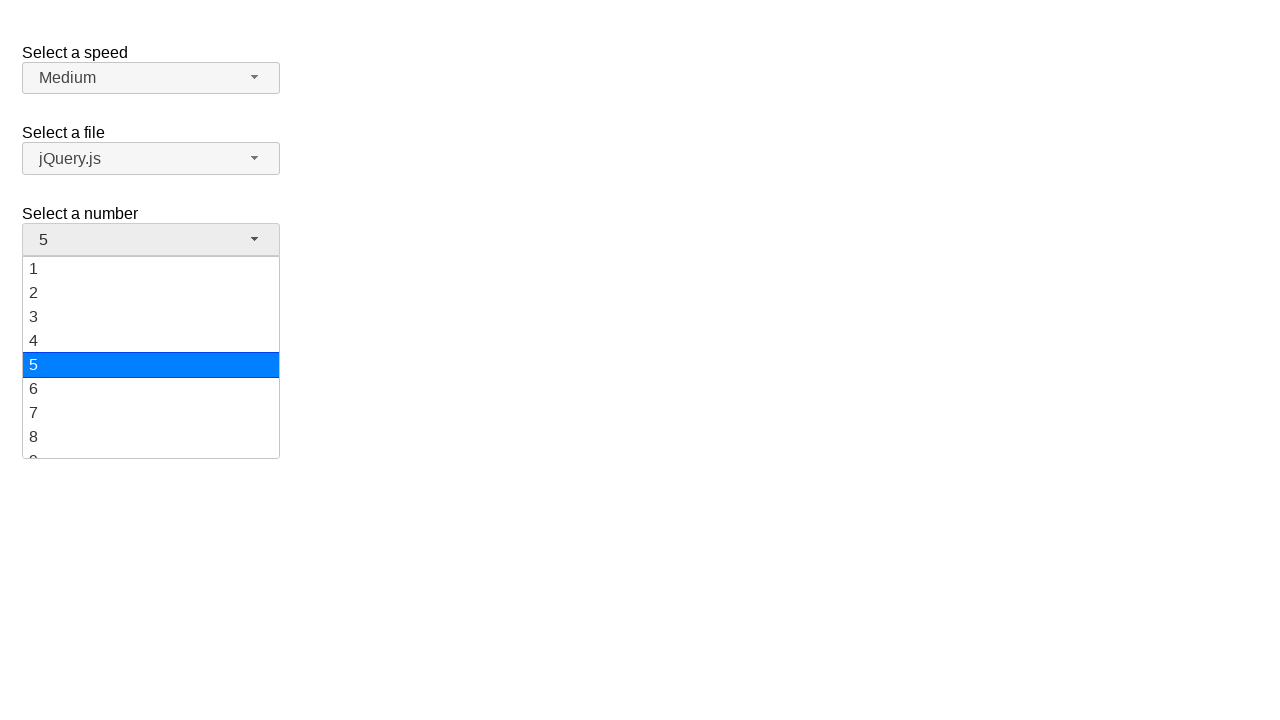

Number dropdown menu loaded
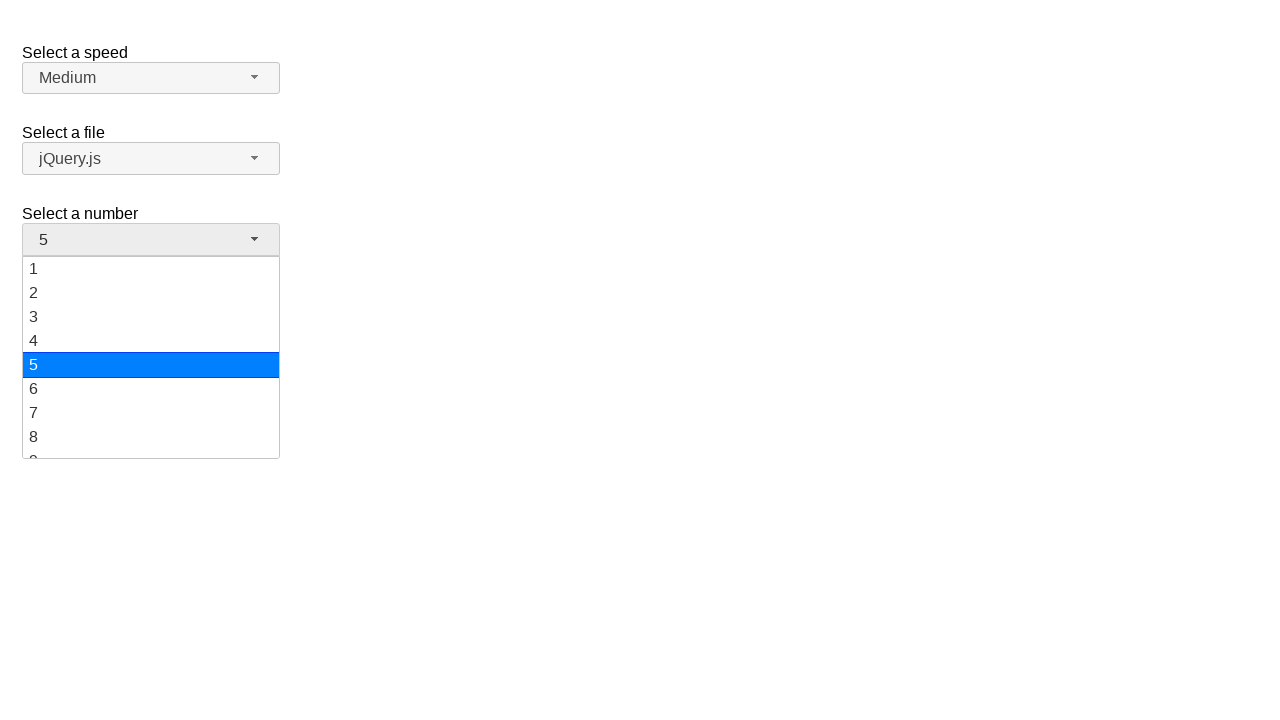

Selected '15' from the number dropdown at (151, 357) on xpath=//ul[@id='number-menu']//div[text()='15']
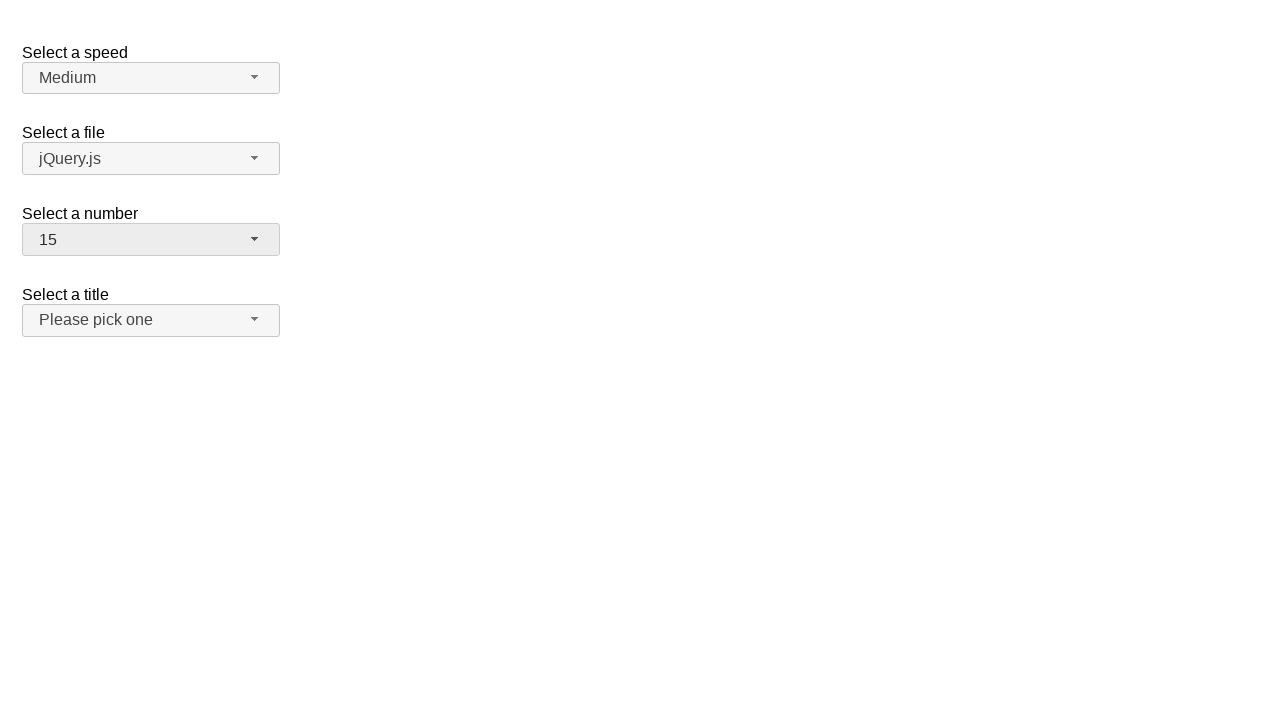

Clicked number dropdown button to open menu at (151, 240) on xpath=//span[@id='number-button']
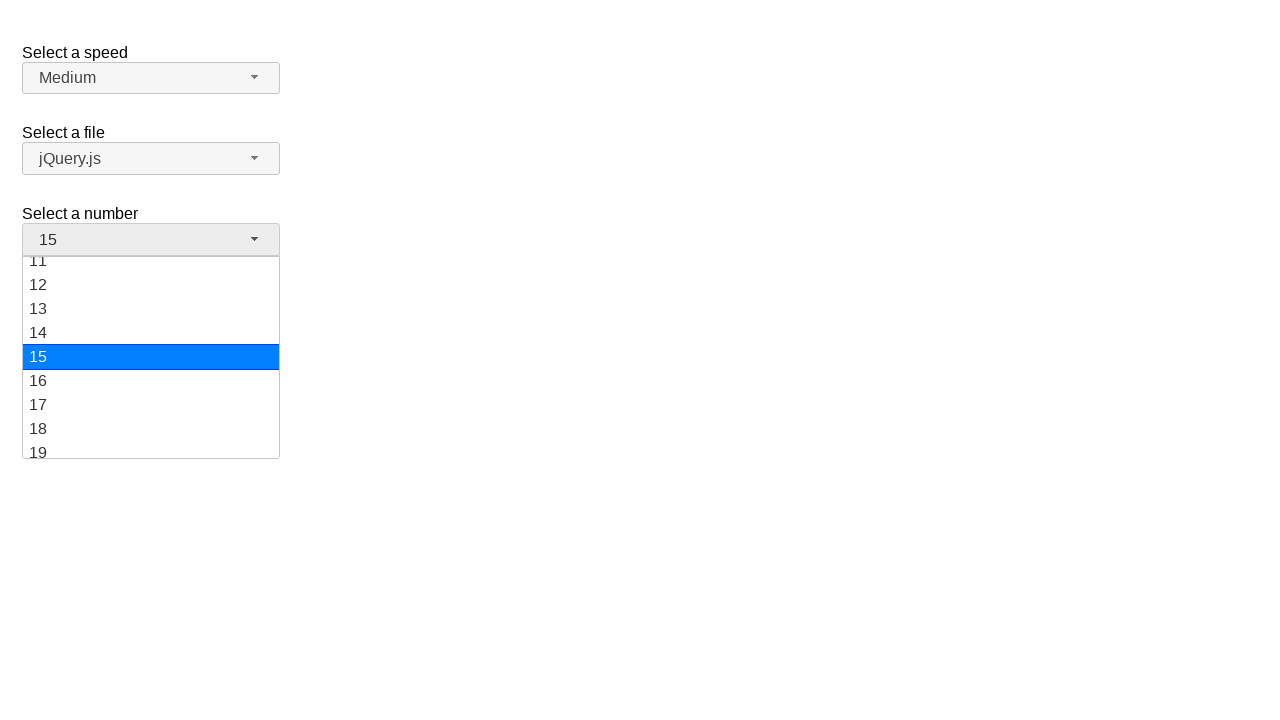

Number dropdown menu loaded
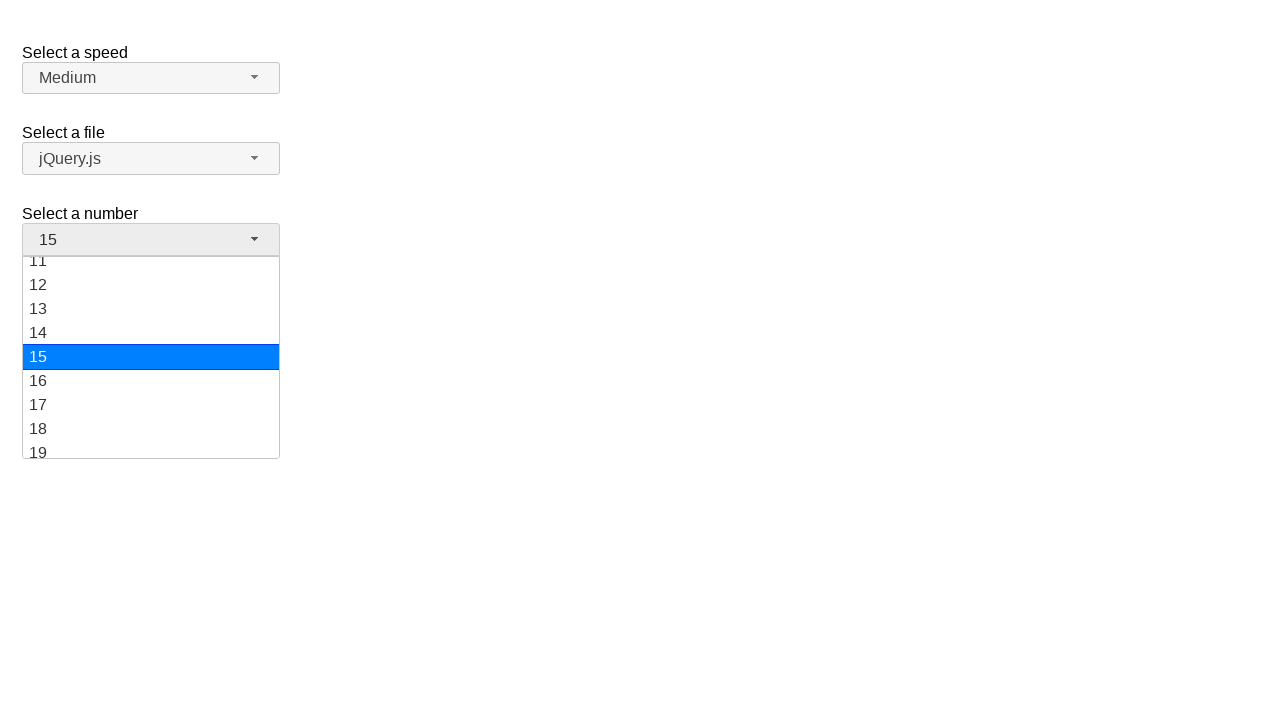

Selected '10' from the number dropdown at (151, 357) on xpath=//ul[@id='number-menu']//div[text()='10']
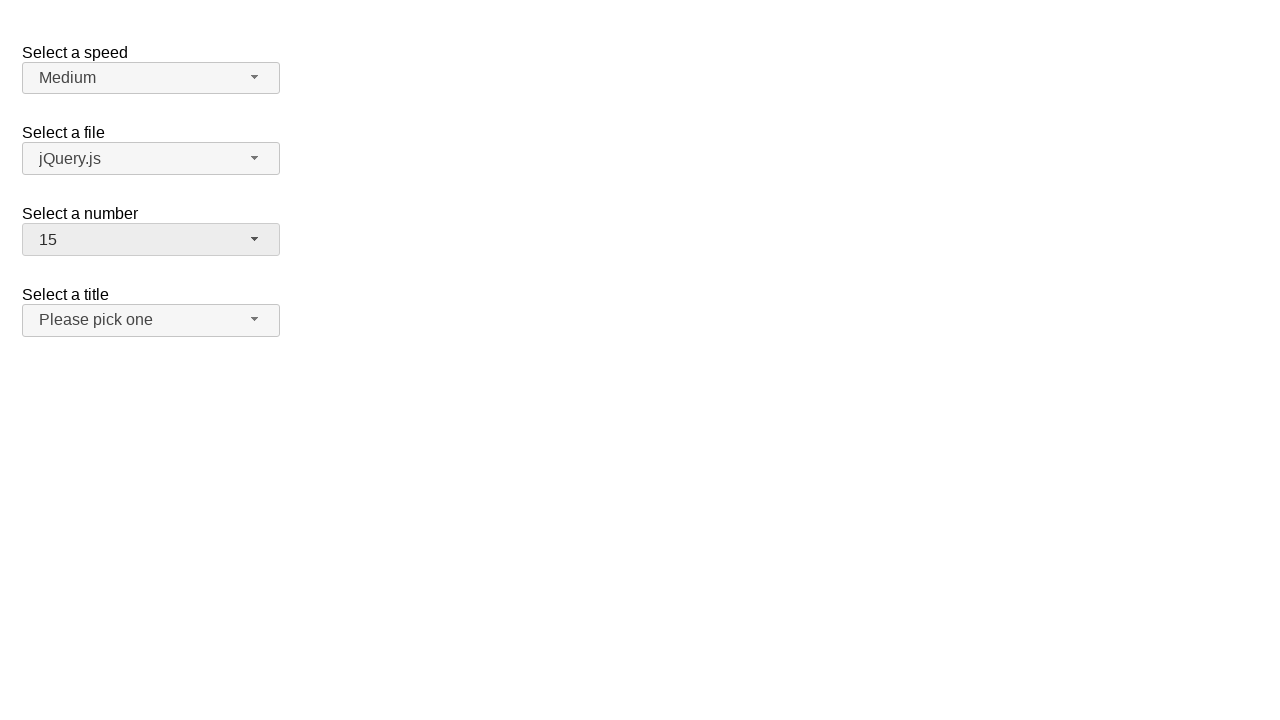

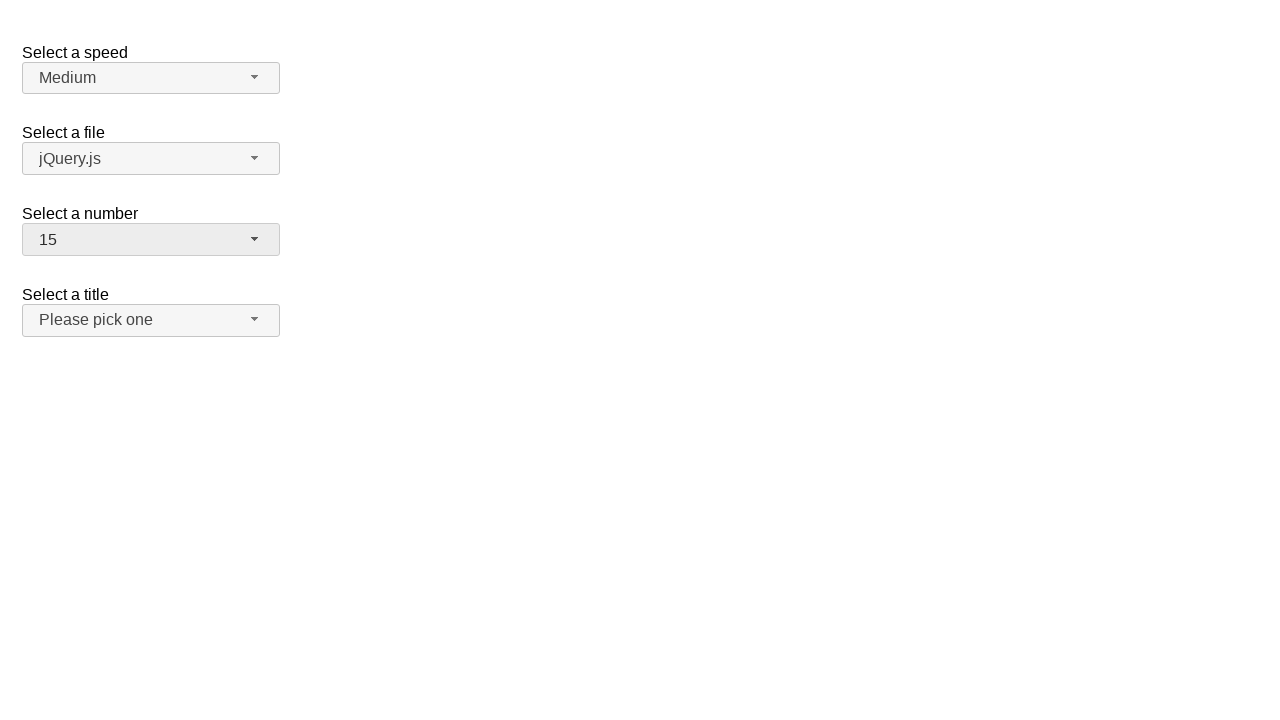